Tests un-marking todo items as complete by unchecking their checkboxes

Starting URL: https://demo.playwright.dev/todomvc

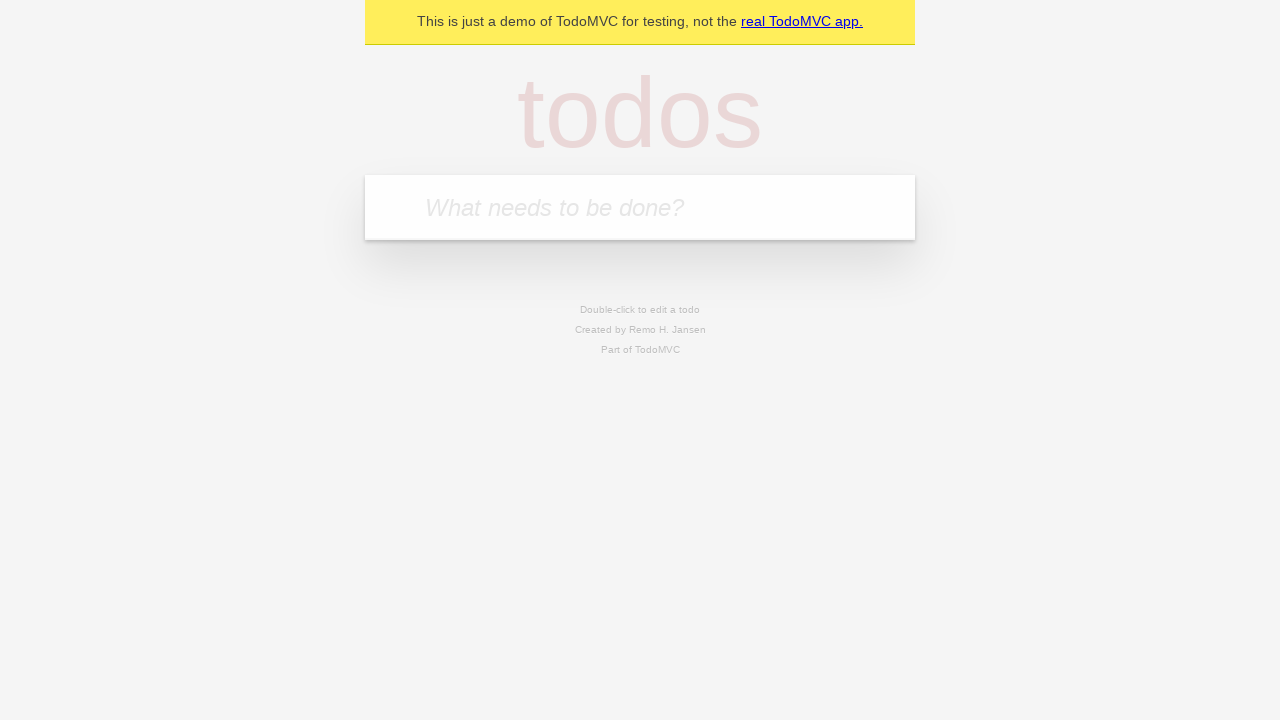

Located the todo input field
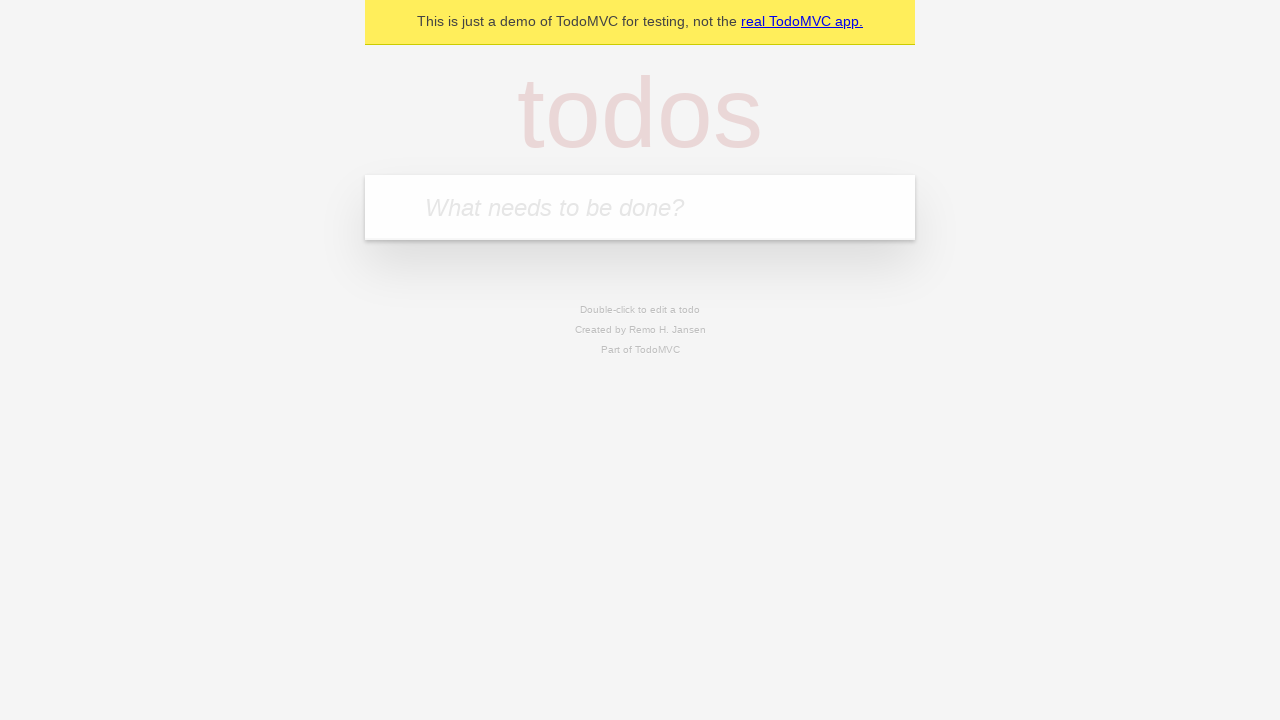

Filled first todo item 'buy some cheese' on internal:attr=[placeholder="What needs to be done?"i]
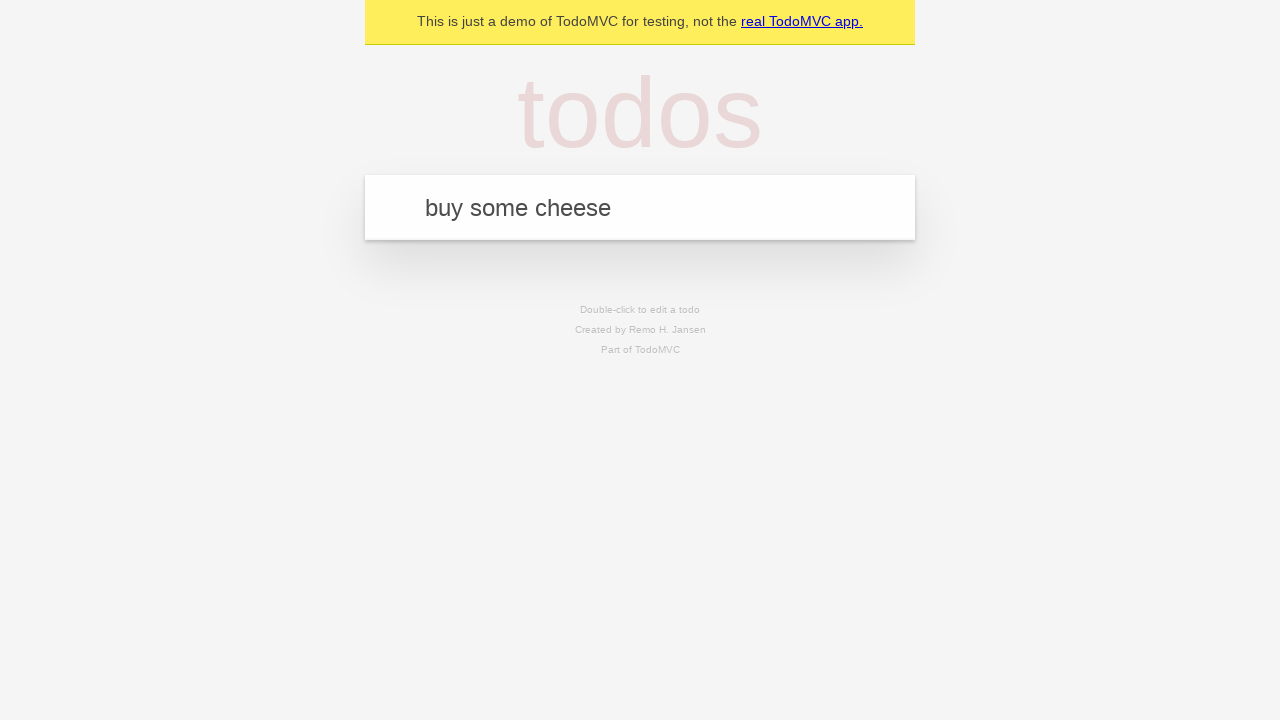

Pressed Enter to create first todo item on internal:attr=[placeholder="What needs to be done?"i]
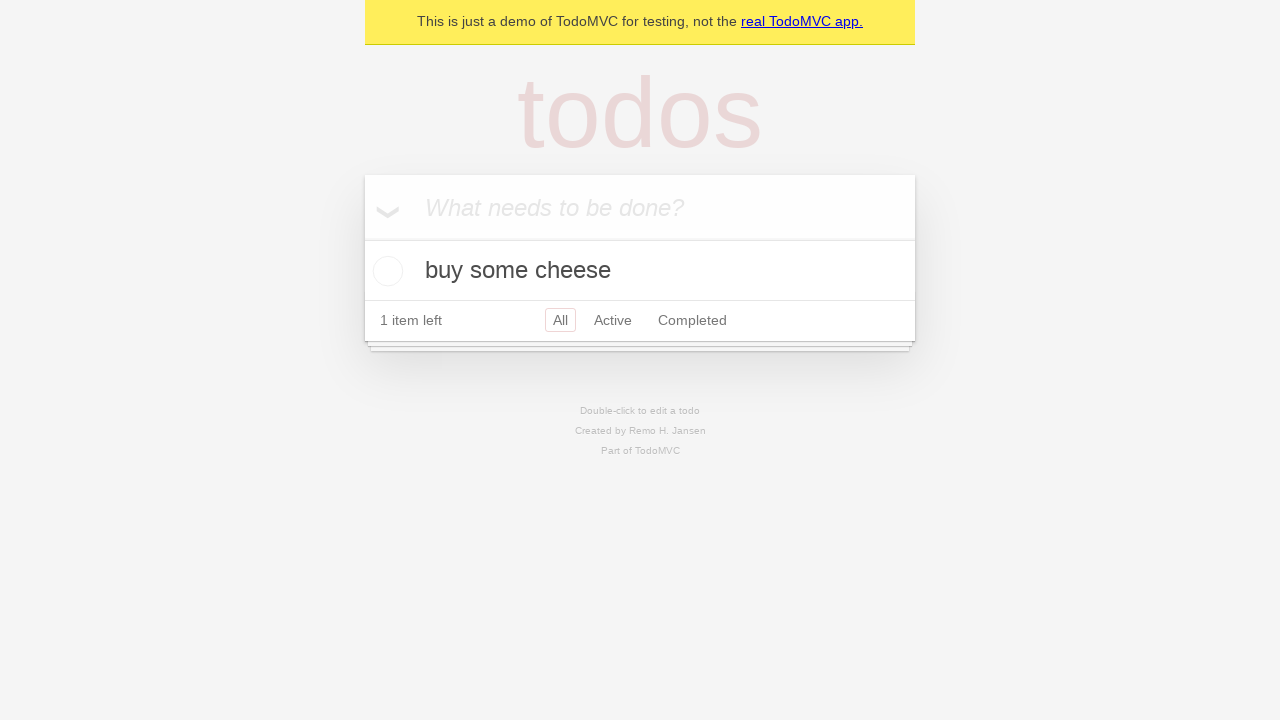

Filled second todo item 'feed the cat' on internal:attr=[placeholder="What needs to be done?"i]
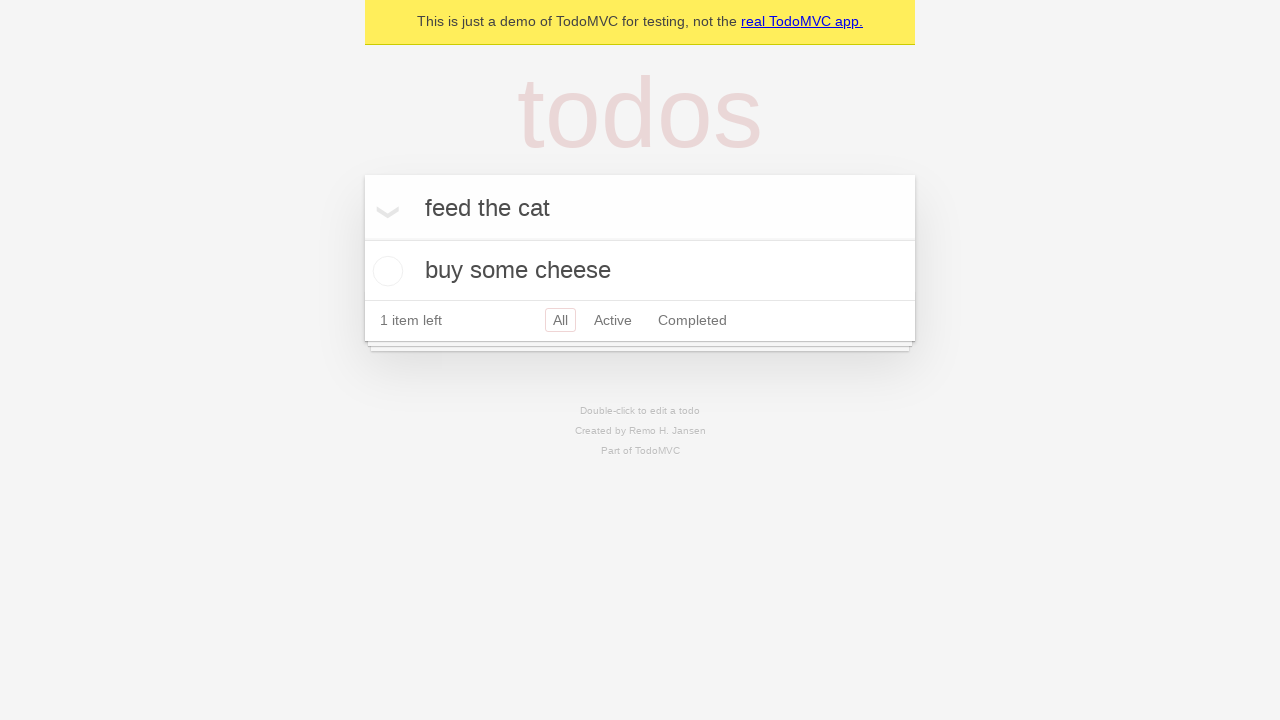

Pressed Enter to create second todo item on internal:attr=[placeholder="What needs to be done?"i]
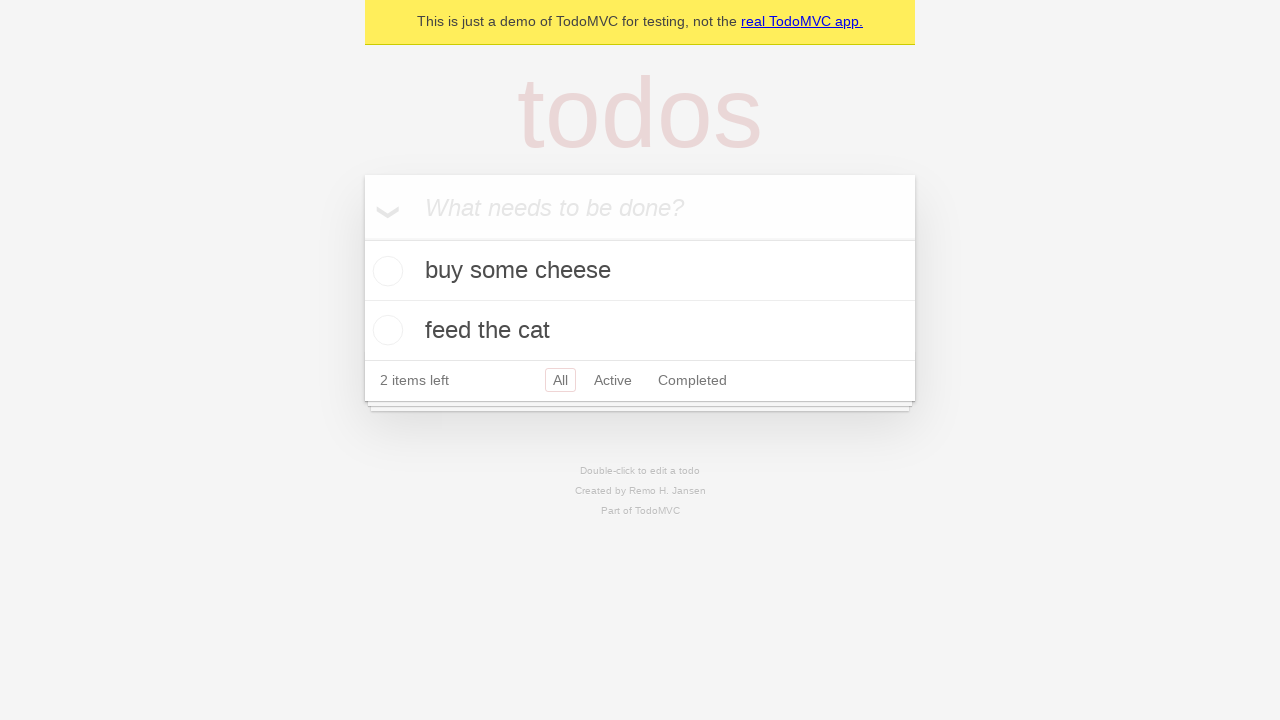

Waited for both todo items to be rendered
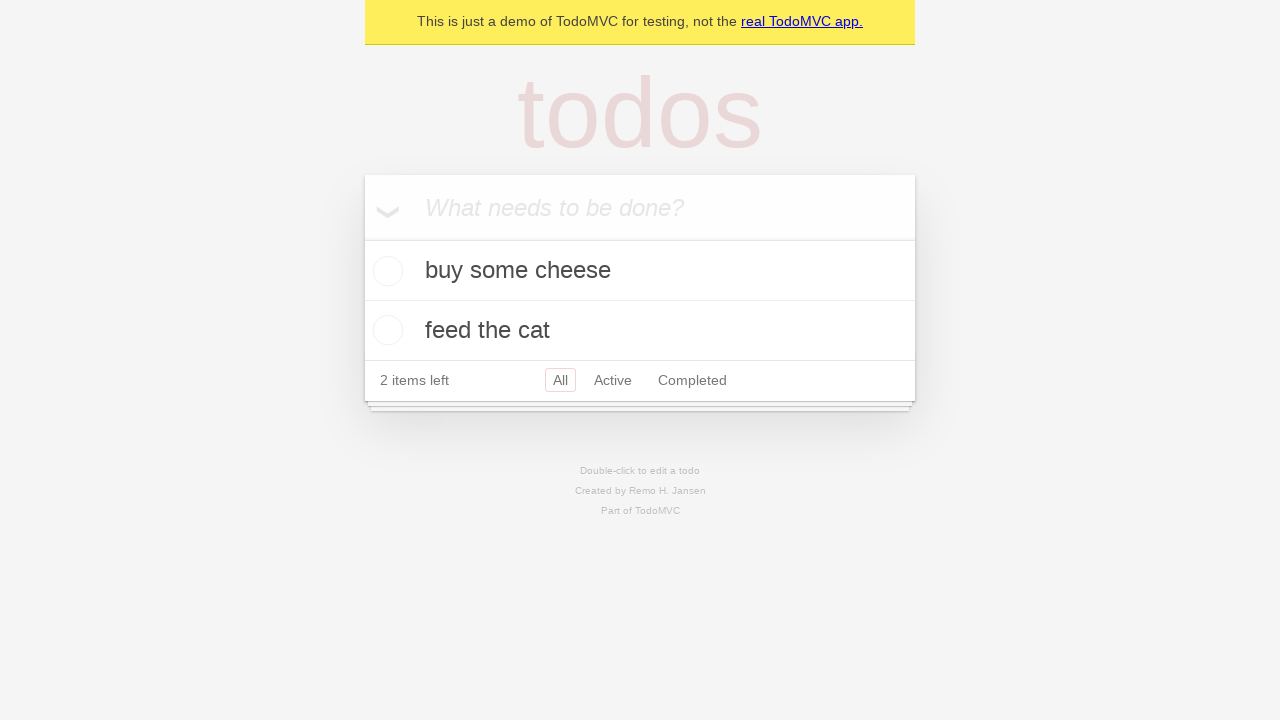

Located the first todo item
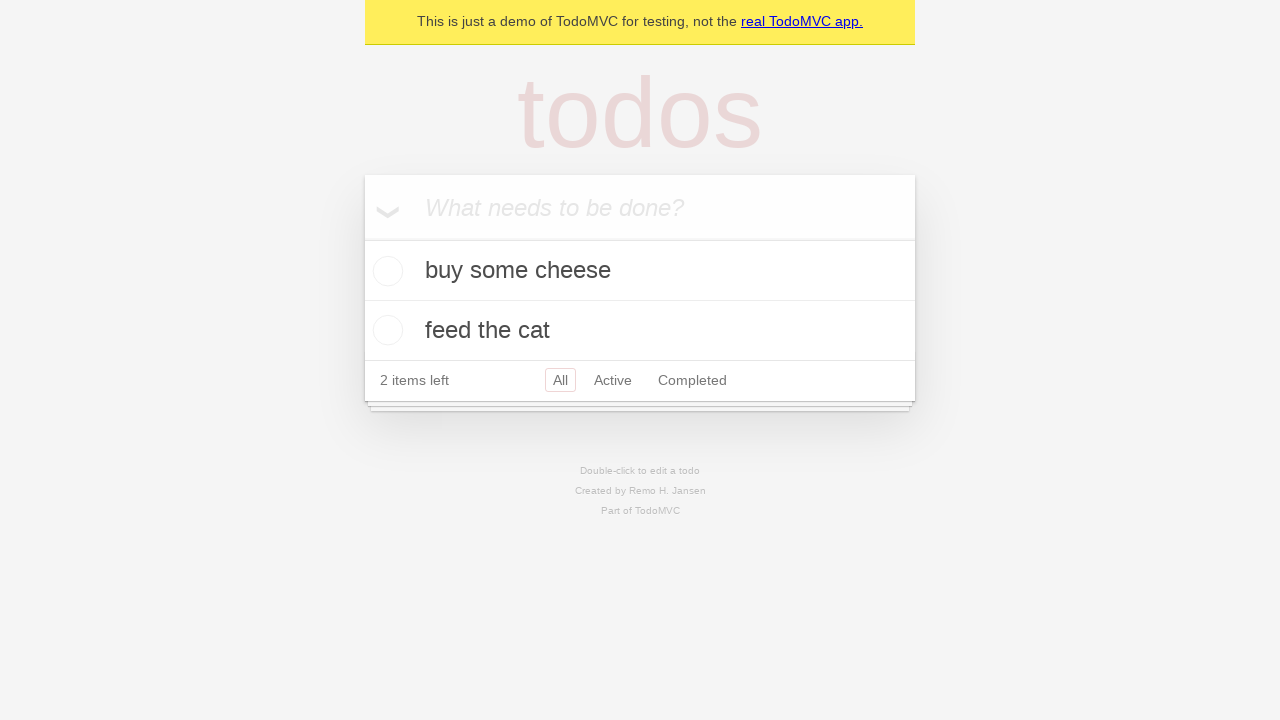

Located the checkbox for the first todo item
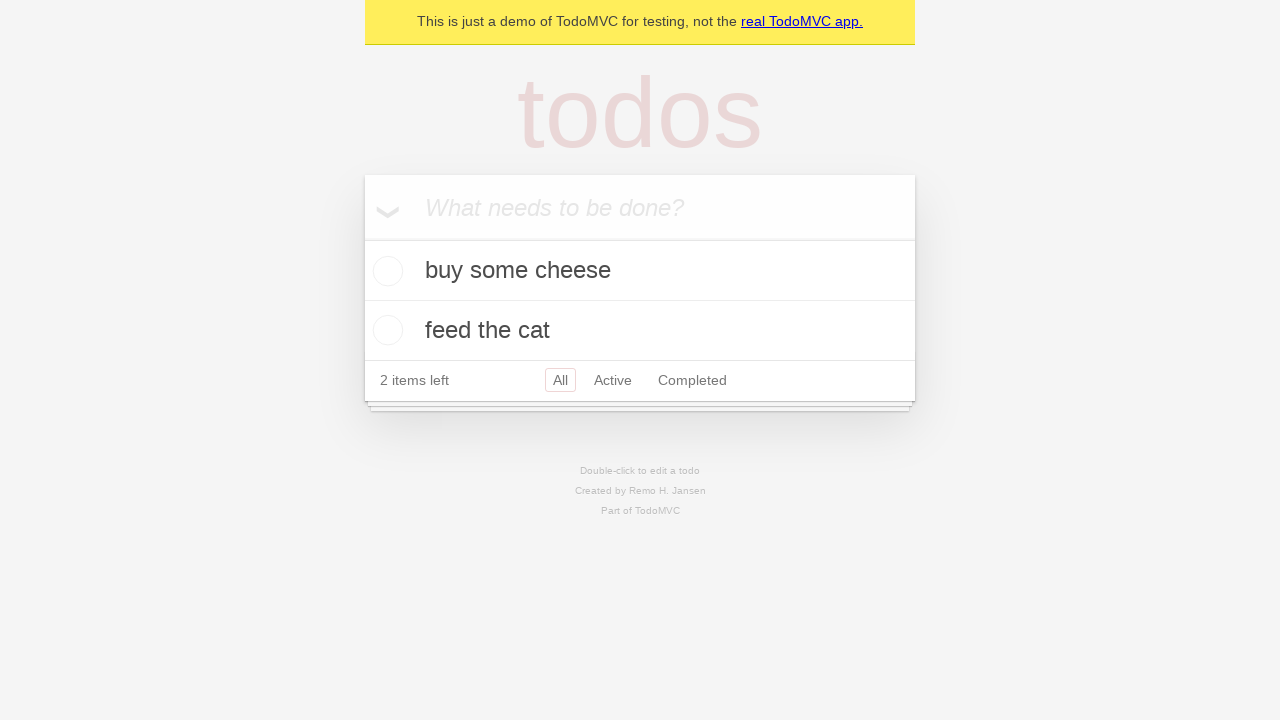

Checked the first todo item as complete at (385, 271) on internal:testid=[data-testid="todo-item"s] >> nth=0 >> internal:role=checkbox
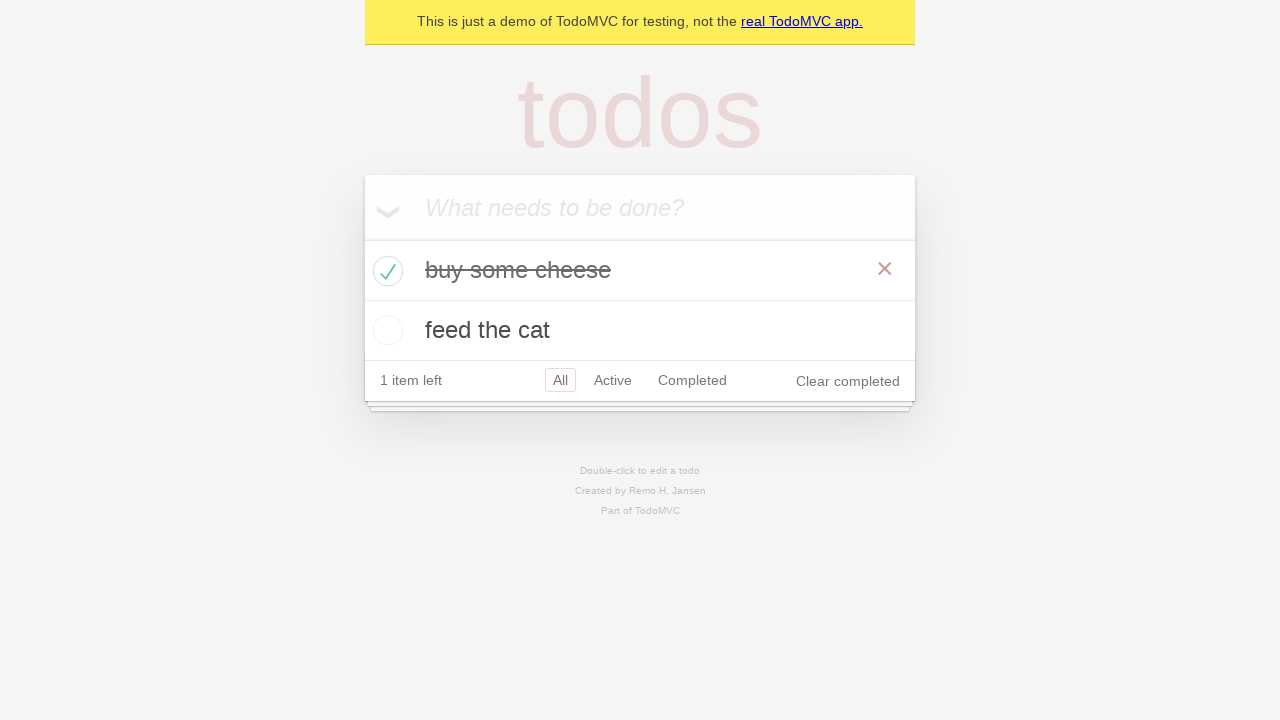

Unchecked the first todo item to mark it as incomplete at (385, 271) on internal:testid=[data-testid="todo-item"s] >> nth=0 >> internal:role=checkbox
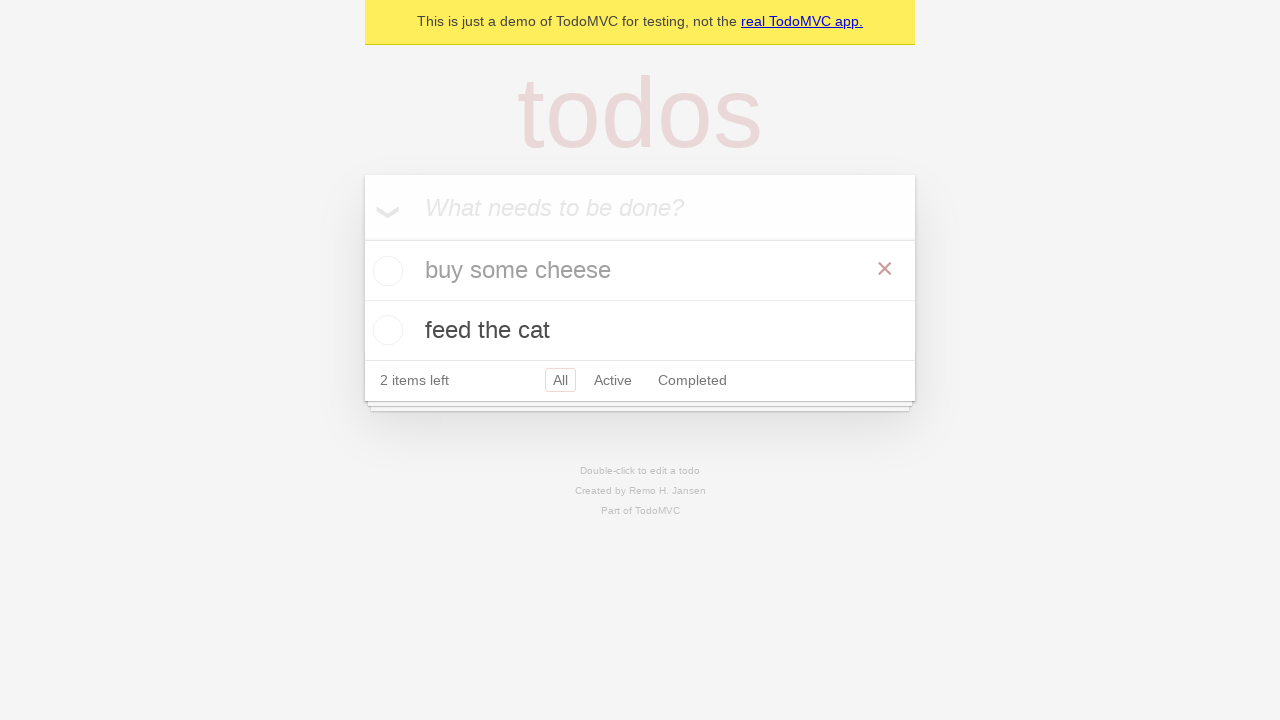

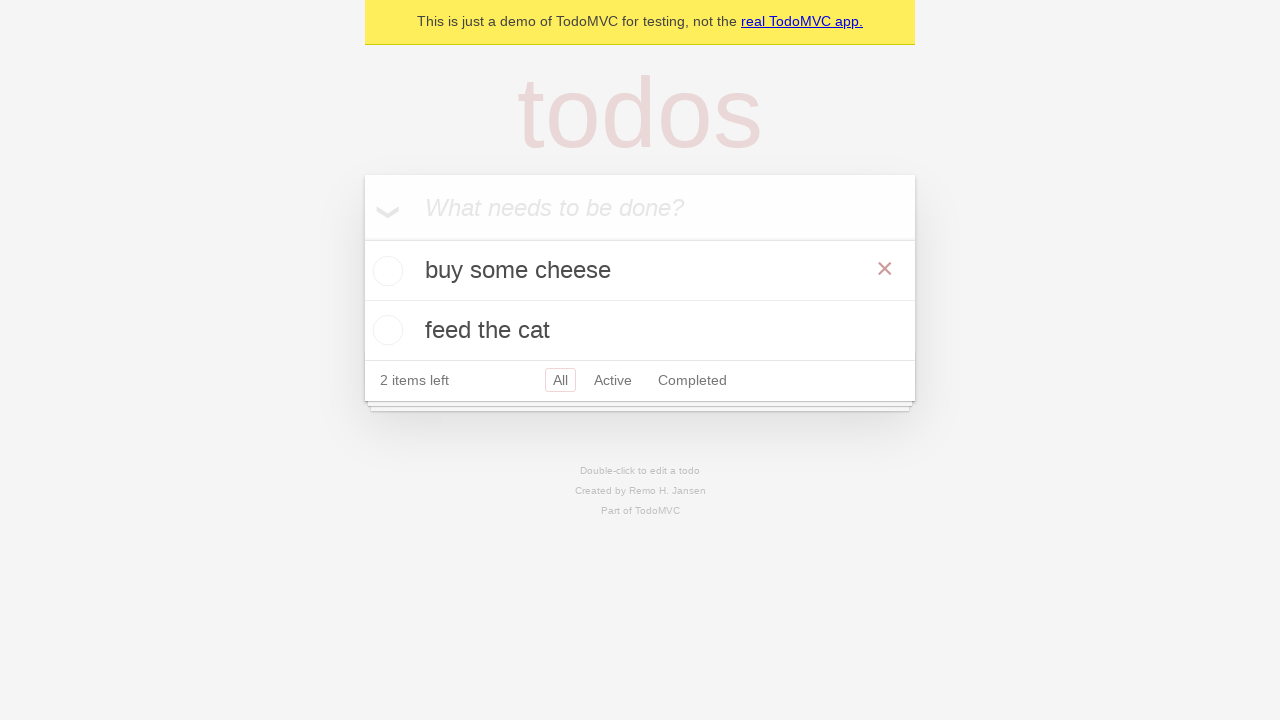